Tests partial link text locator functionality by navigating to a test blog page and clicking a link that contains the text "Open " in its link text.

Starting URL: http://omayo.blogspot.com/

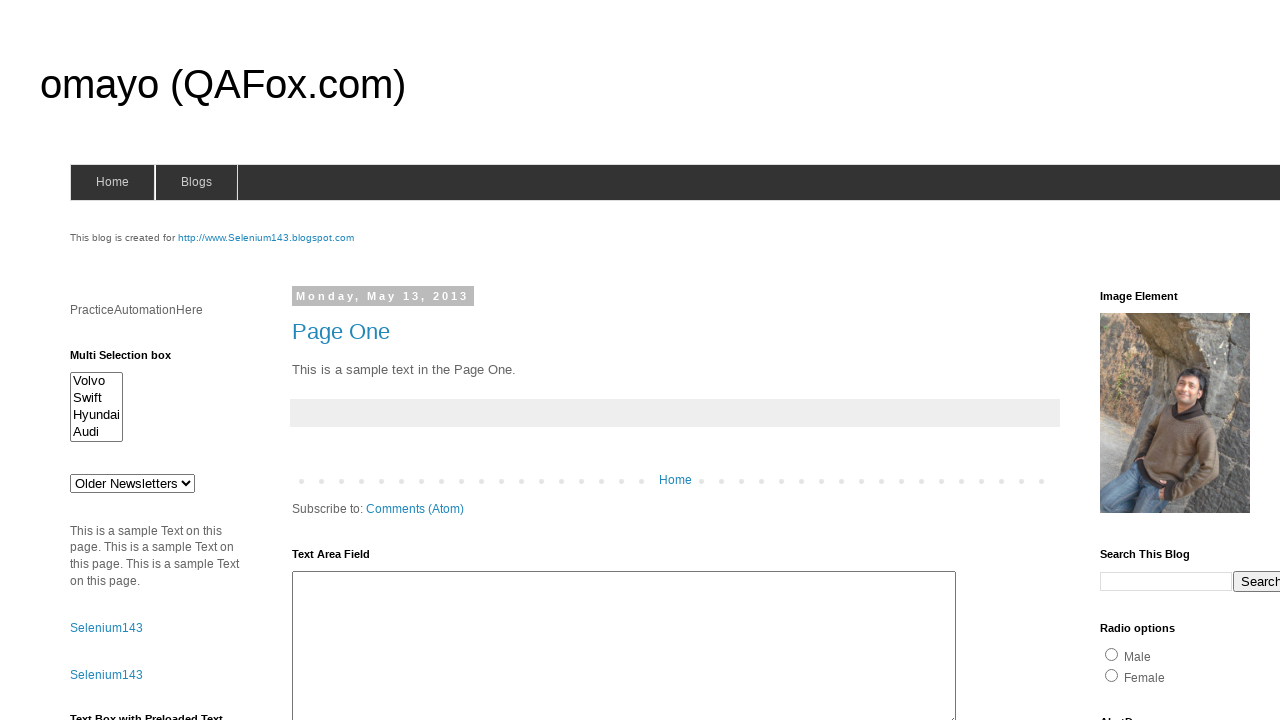

Navigated to test blog page at http://omayo.blogspot.com/
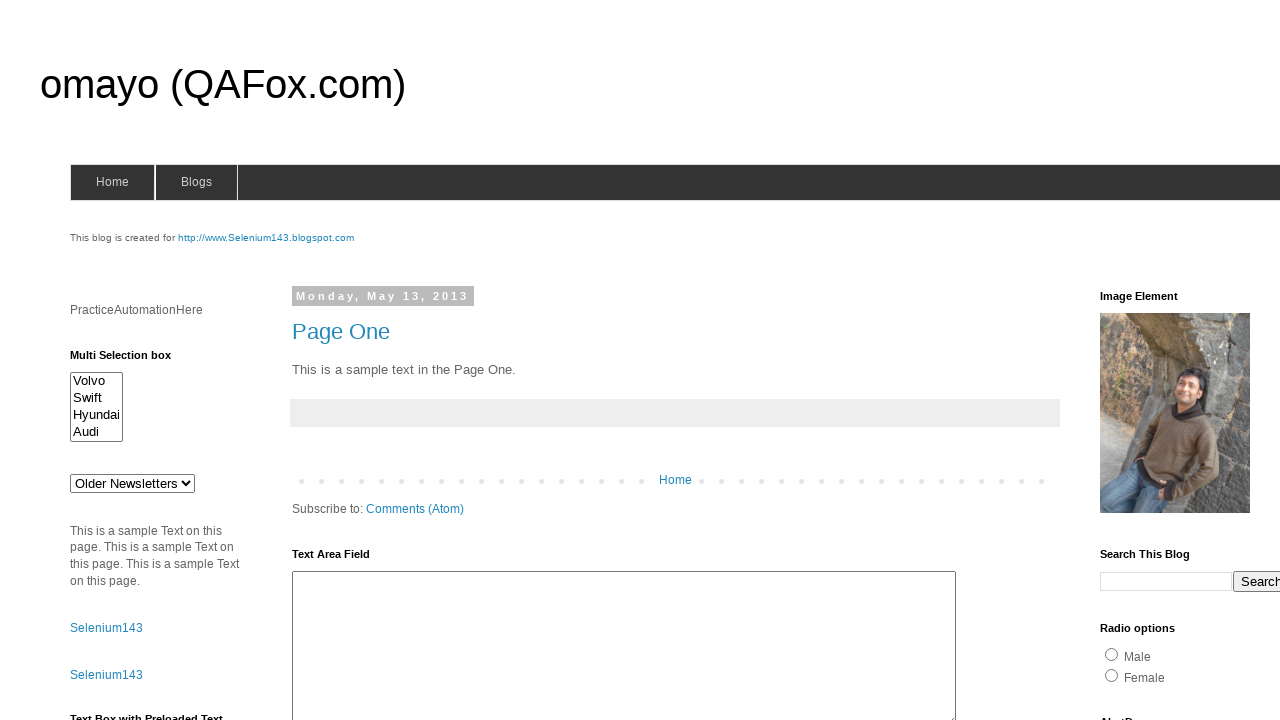

Clicked link containing partial text 'Open ' at (132, 360) on a:has-text('Open ')
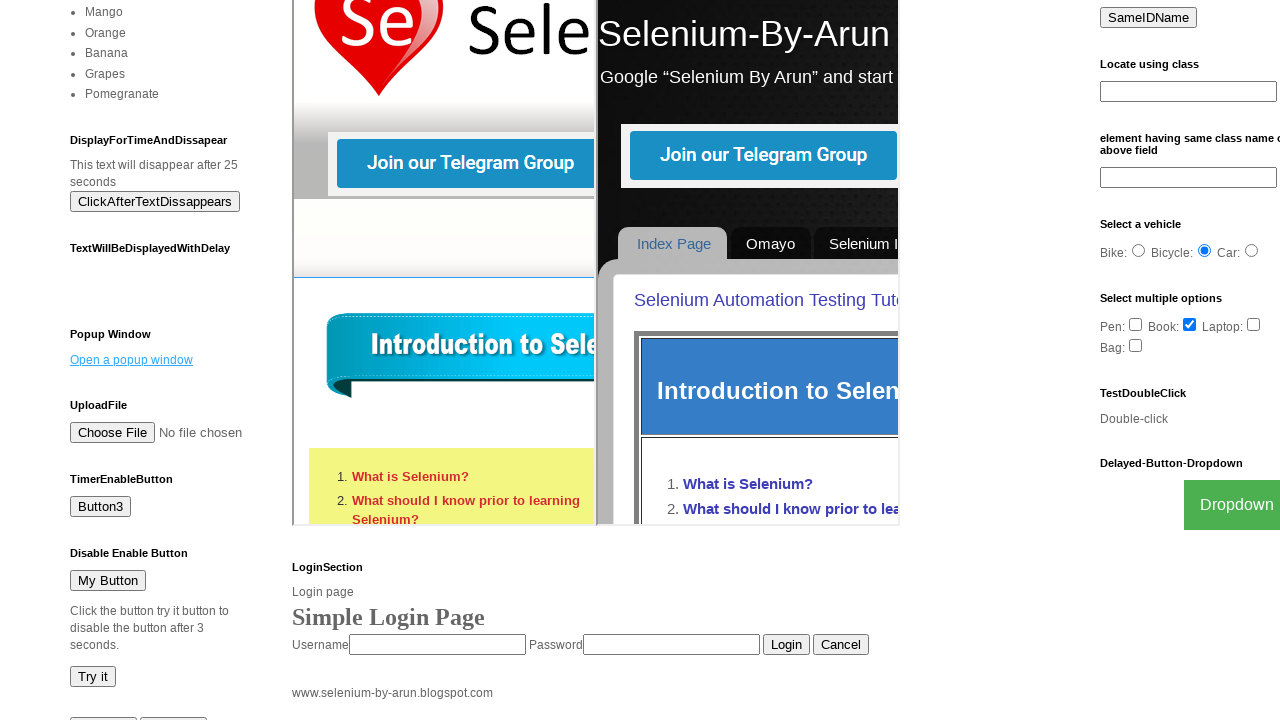

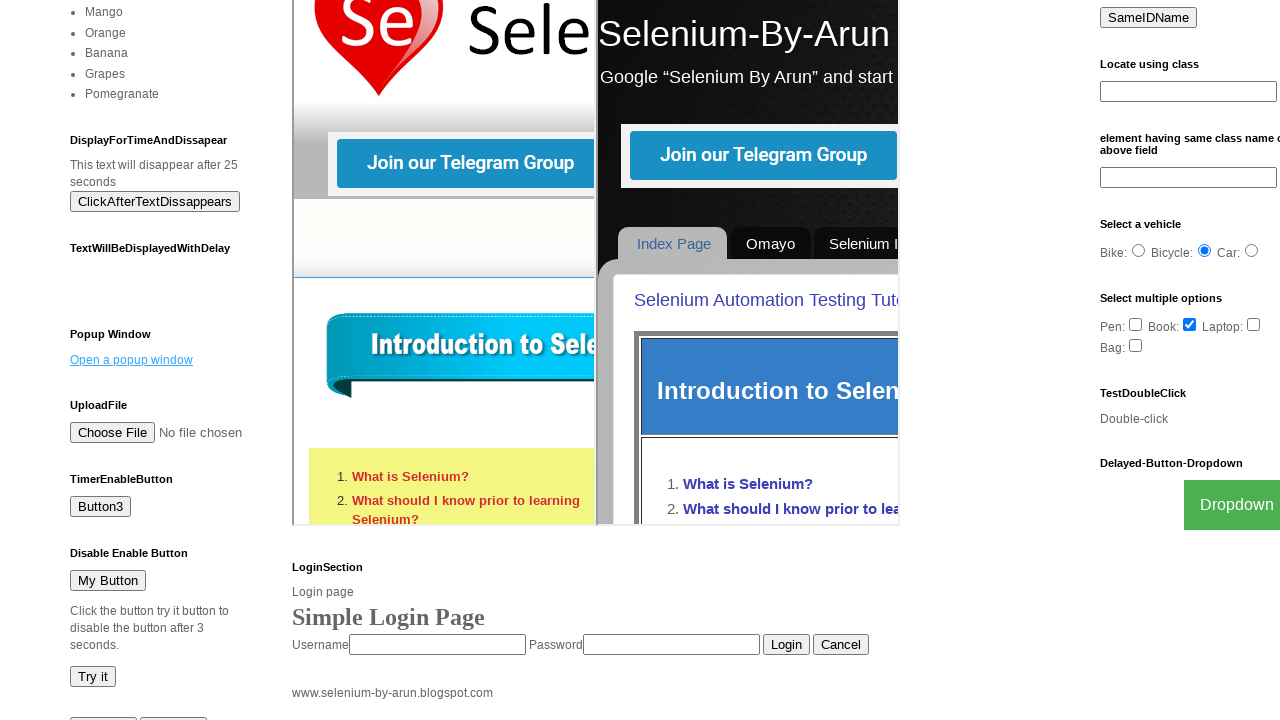